Navigates to the DemoQA homepage and clicks on the home banner element to test basic element interaction using class name selector.

Starting URL: https://demoqa.com

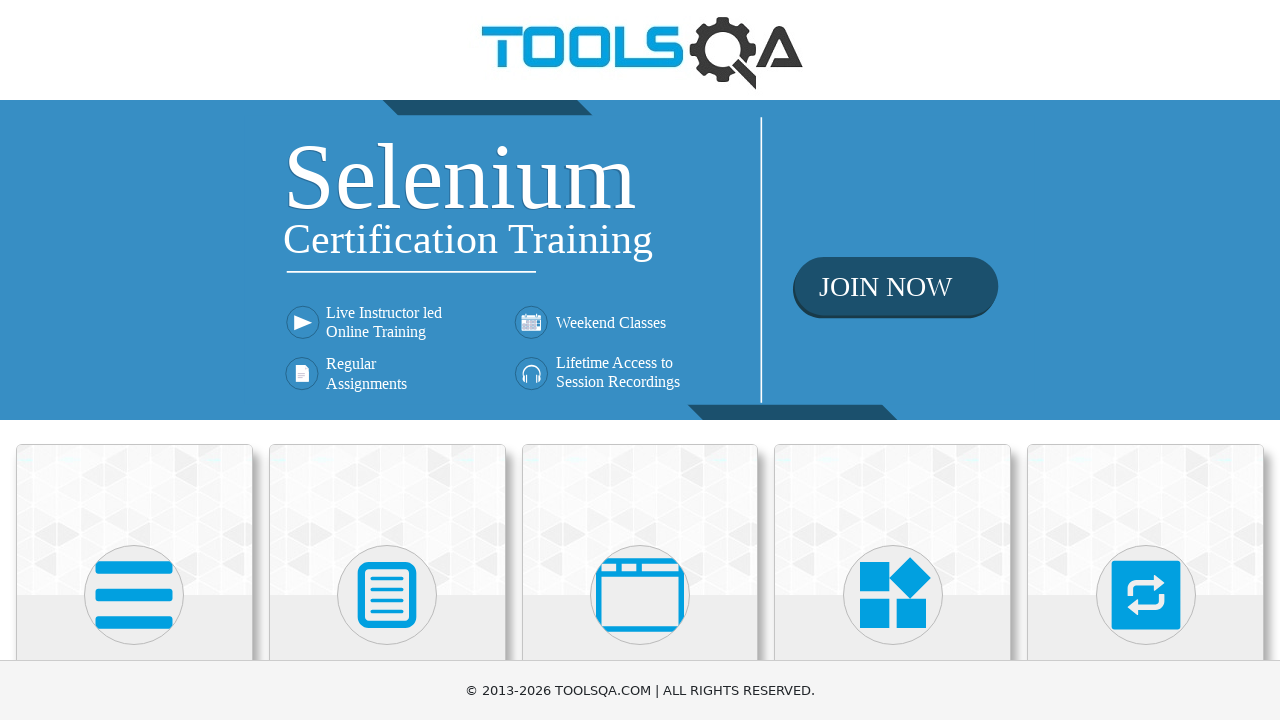

Navigated to DemoQA homepage
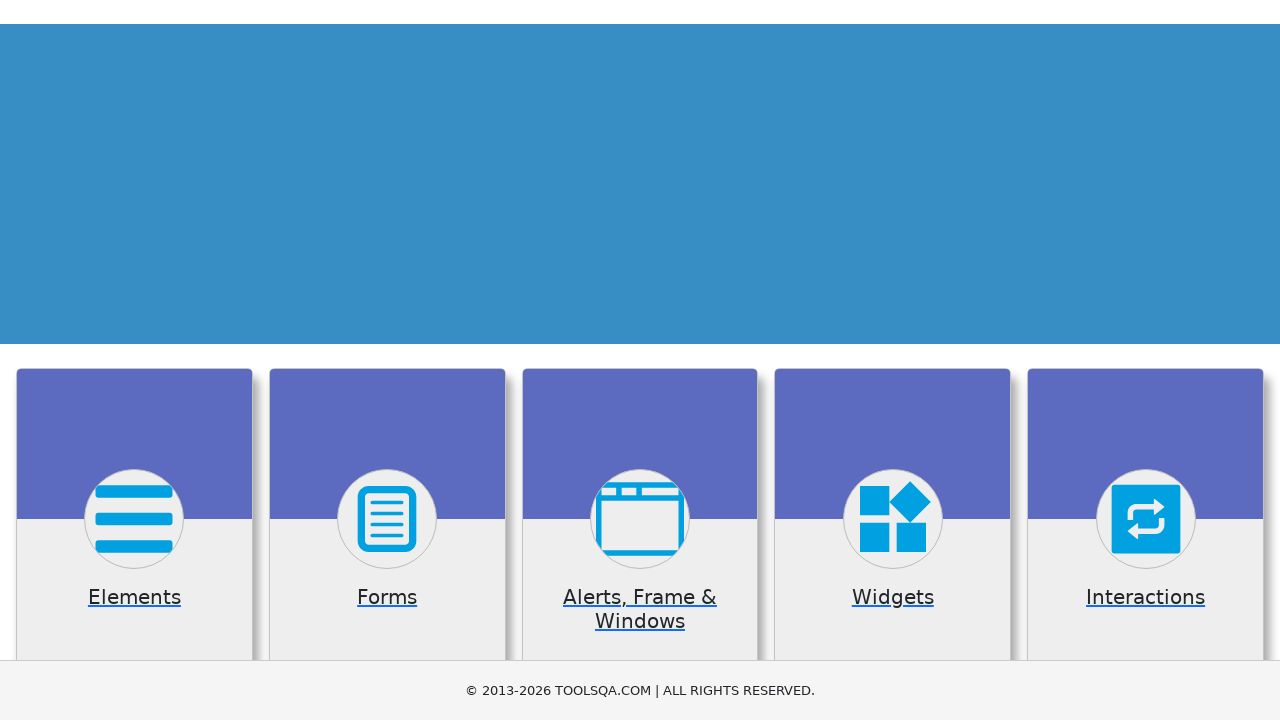

Clicked on the home banner element using class name selector at (640, 260) on .home-banner
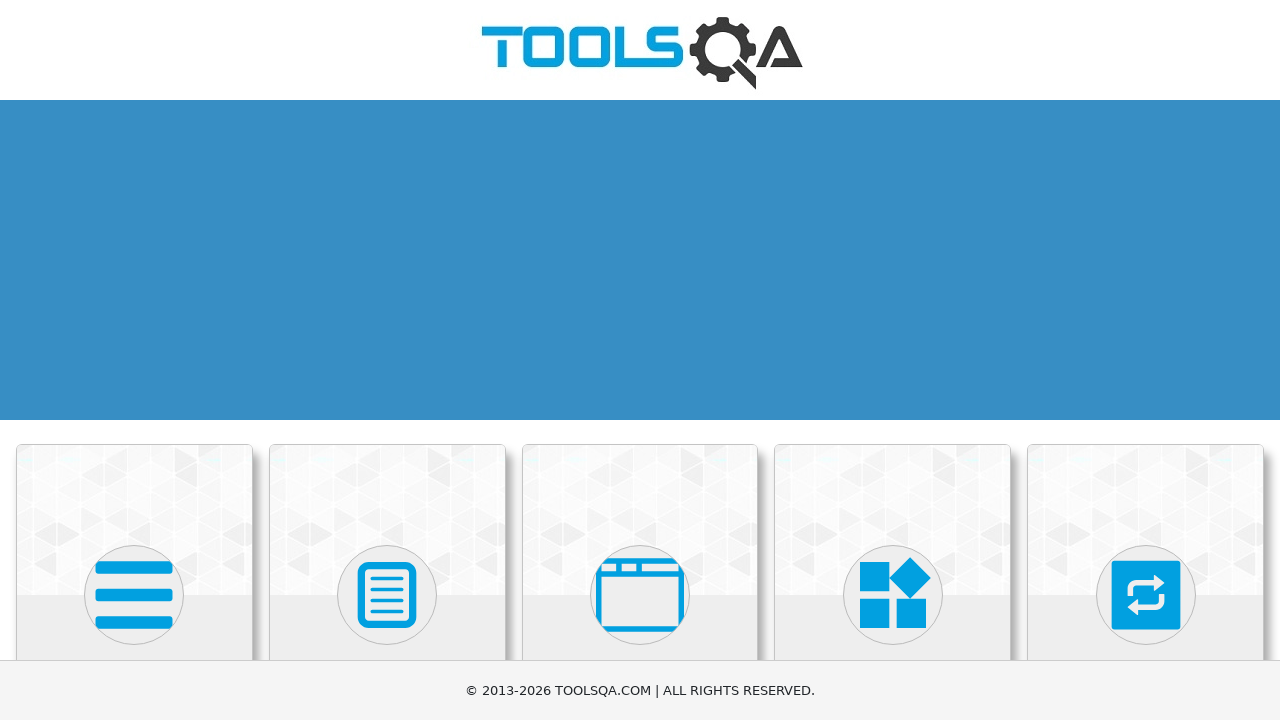

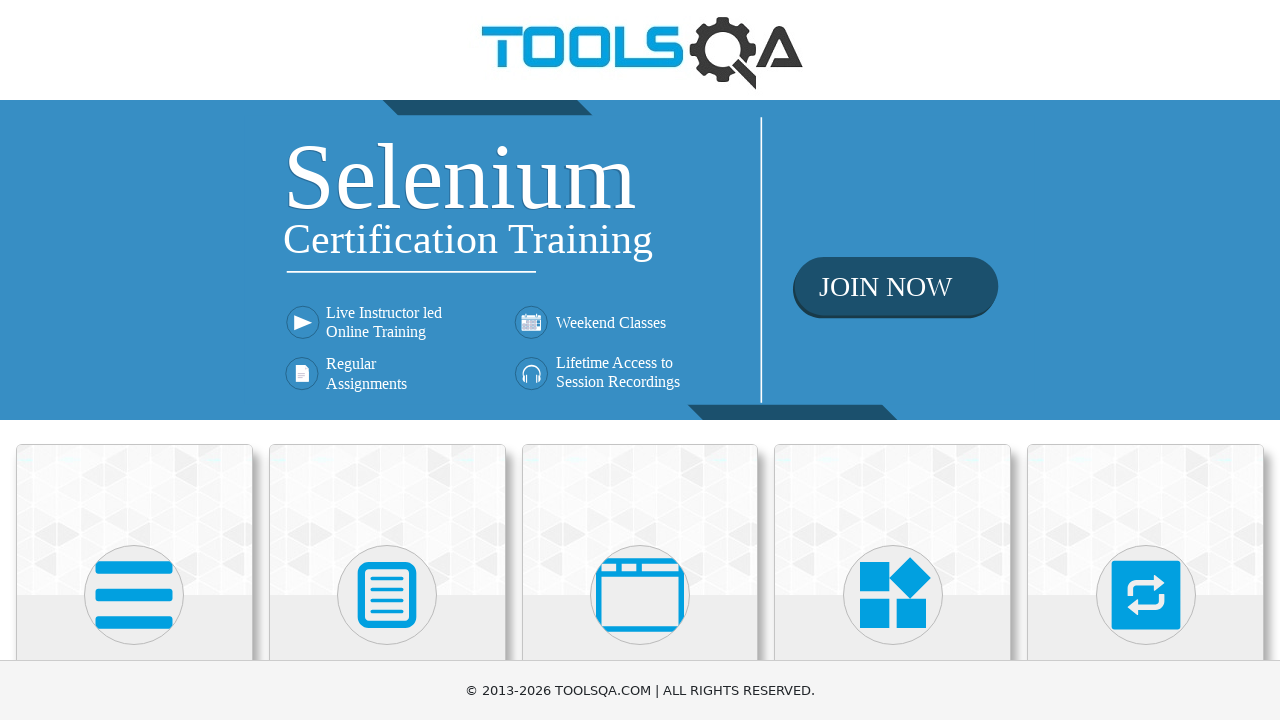